Tests selecting an item on the canvas by clicking on it with the mouse after dragging two elements to the canvas.

Starting URL: https://labasse.github.io/tutti-frutti/portrait.html

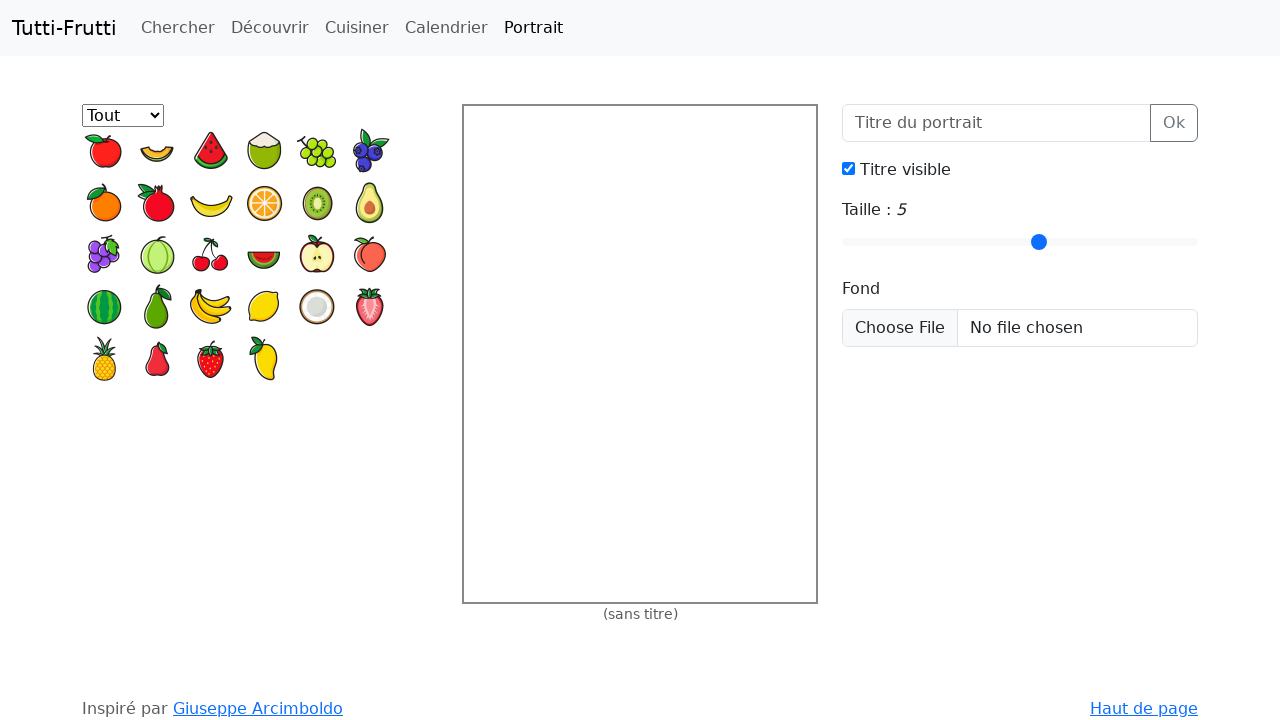

Dragged first palette item to canvas at position (30, 30) at (494, 136)
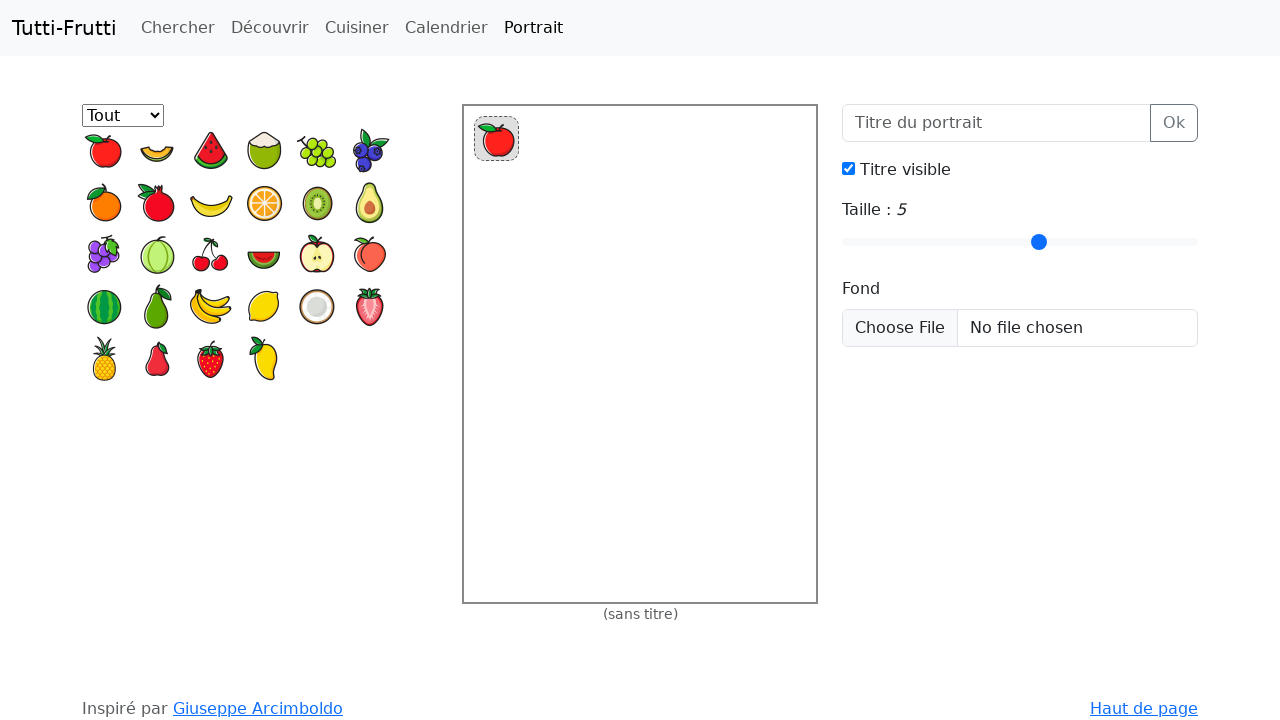

Dragged second palette item to canvas at (640, 354)
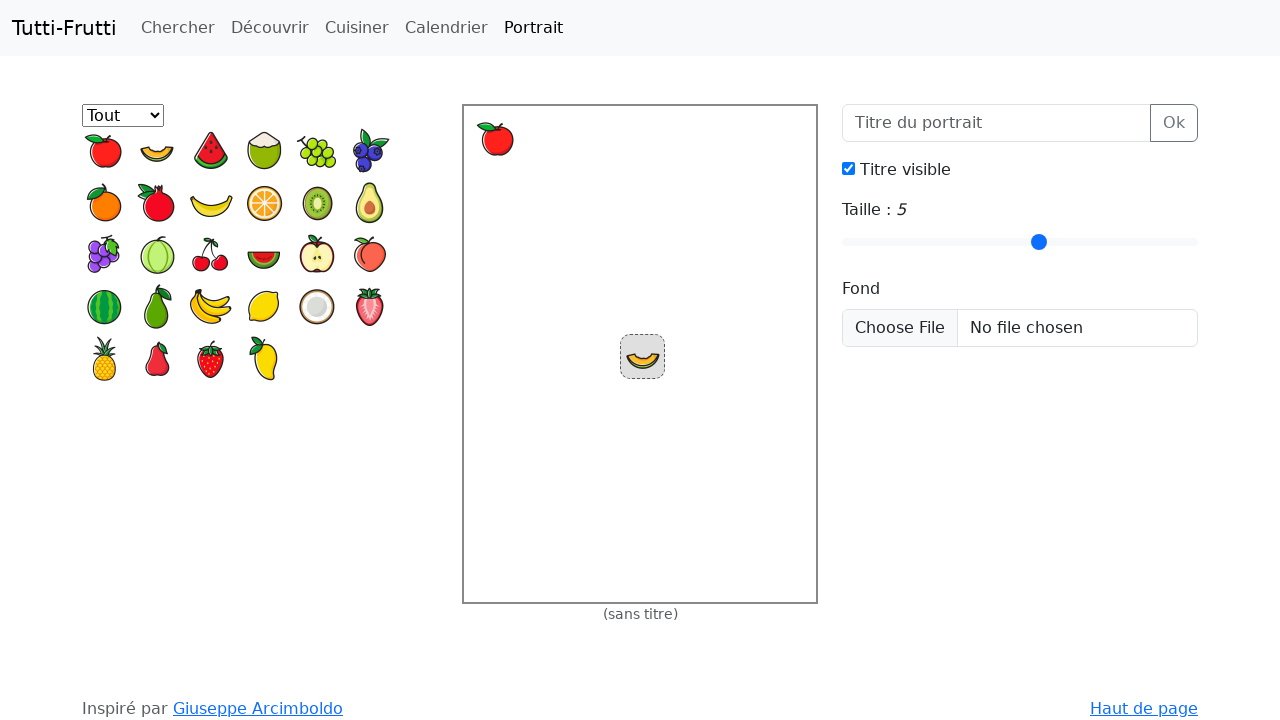

Retrieved bounding box of first element
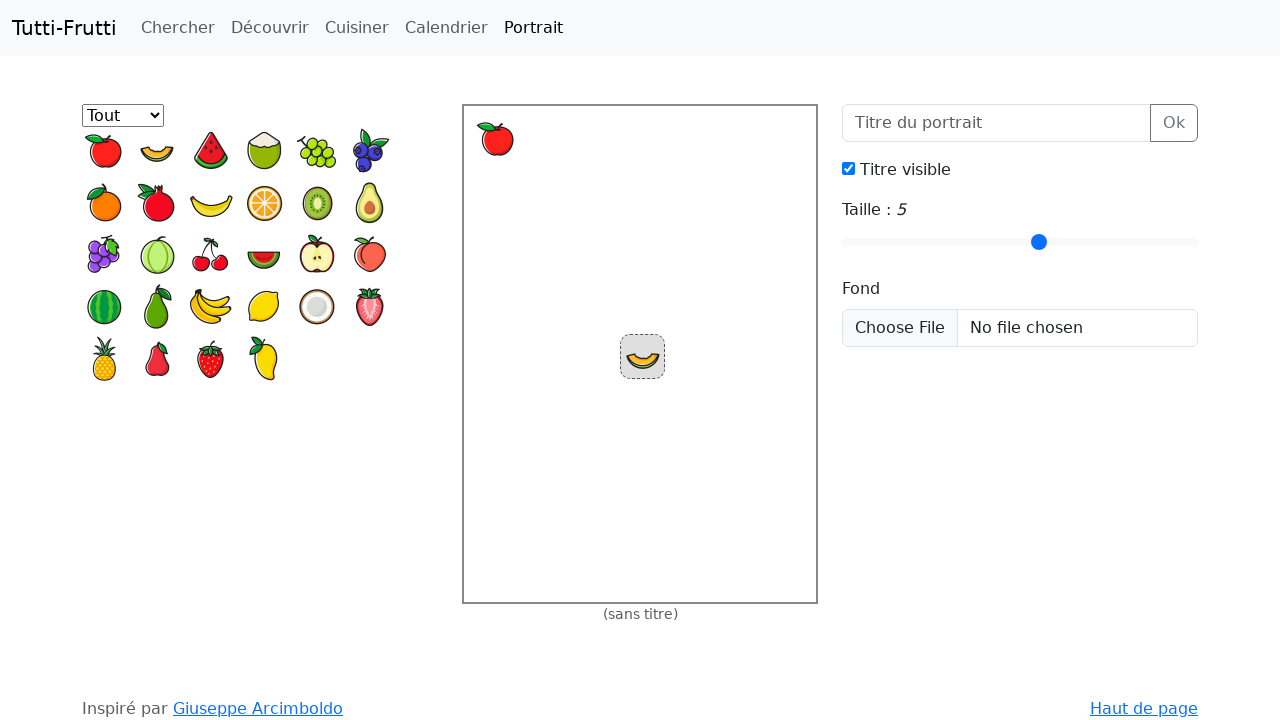

Clicked on first element at center position to select it at (496, 138)
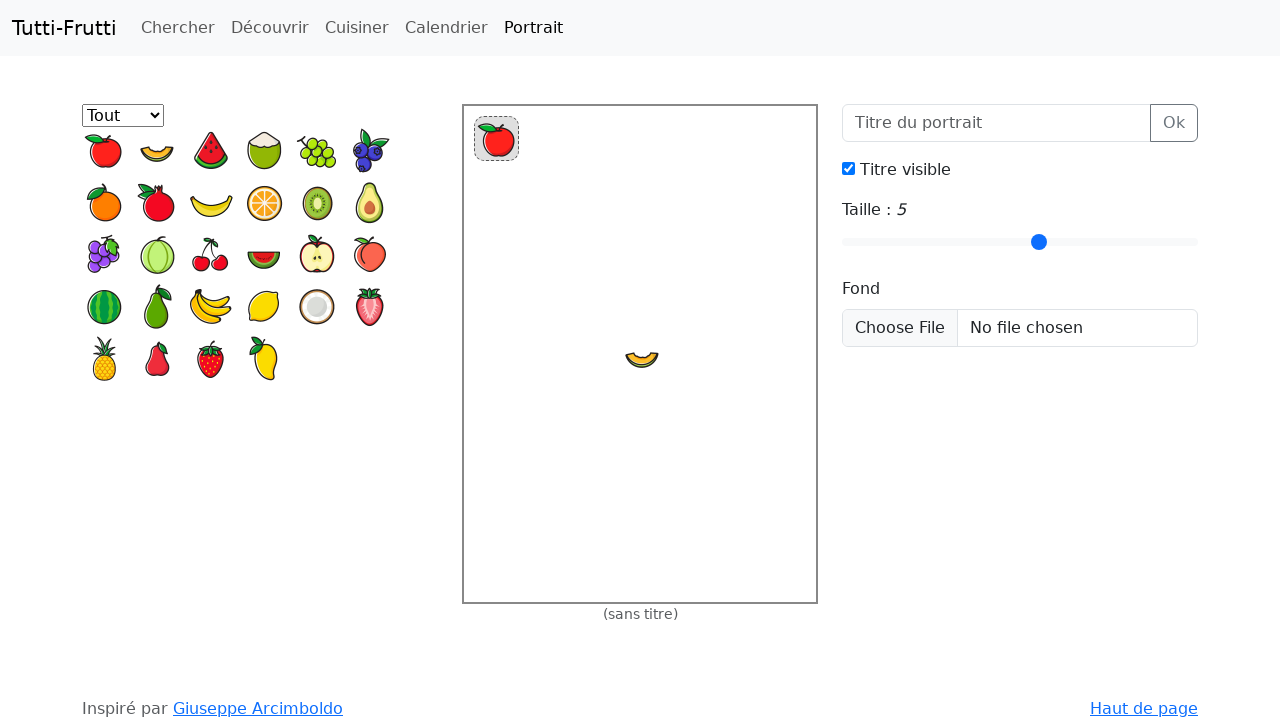

Verified that first element is selected
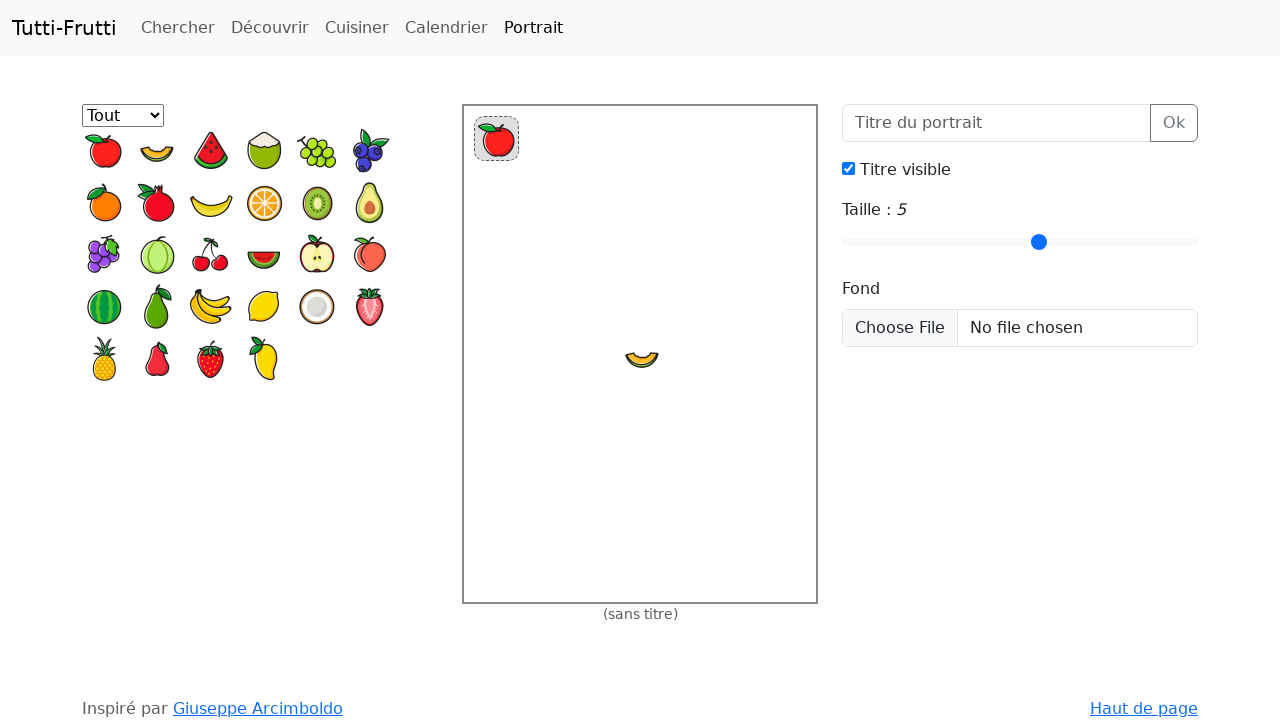

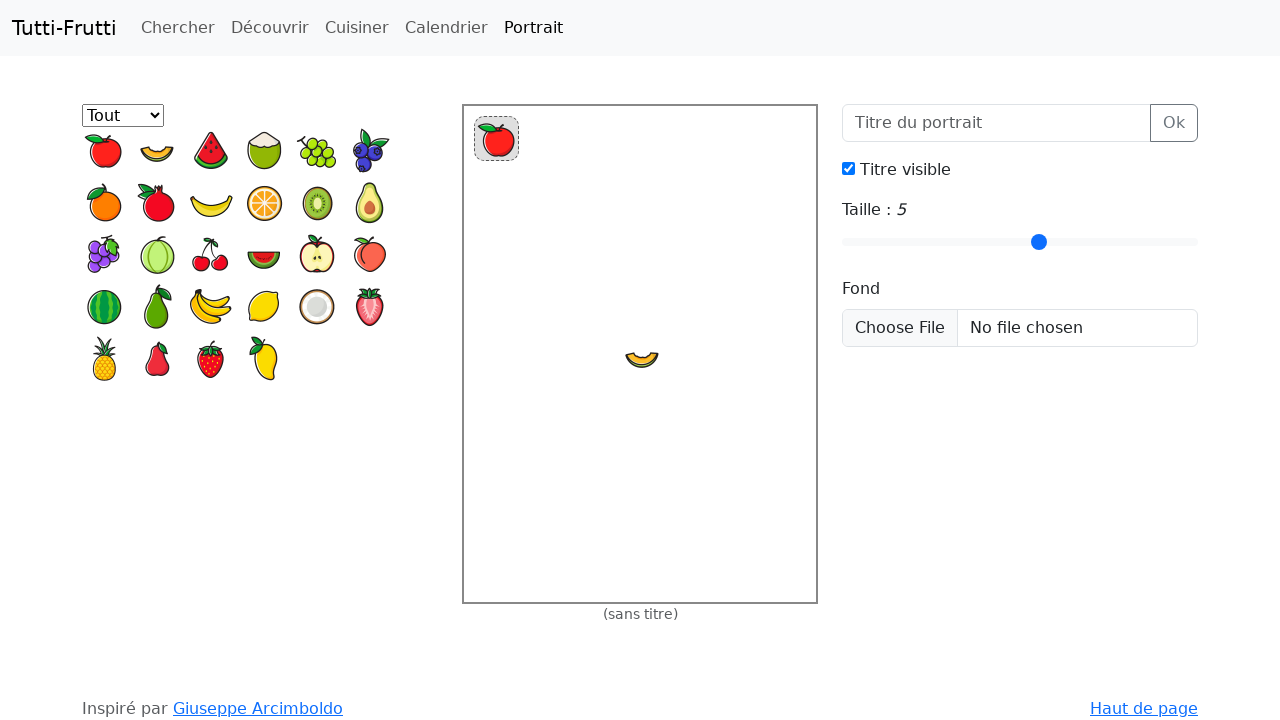